Tests drag and drop functionality by scrolling to different elements, navigating to the drag and drop page, and performing a drag and drop operation between two columns

Starting URL: https://the-internet.herokuapp.com/

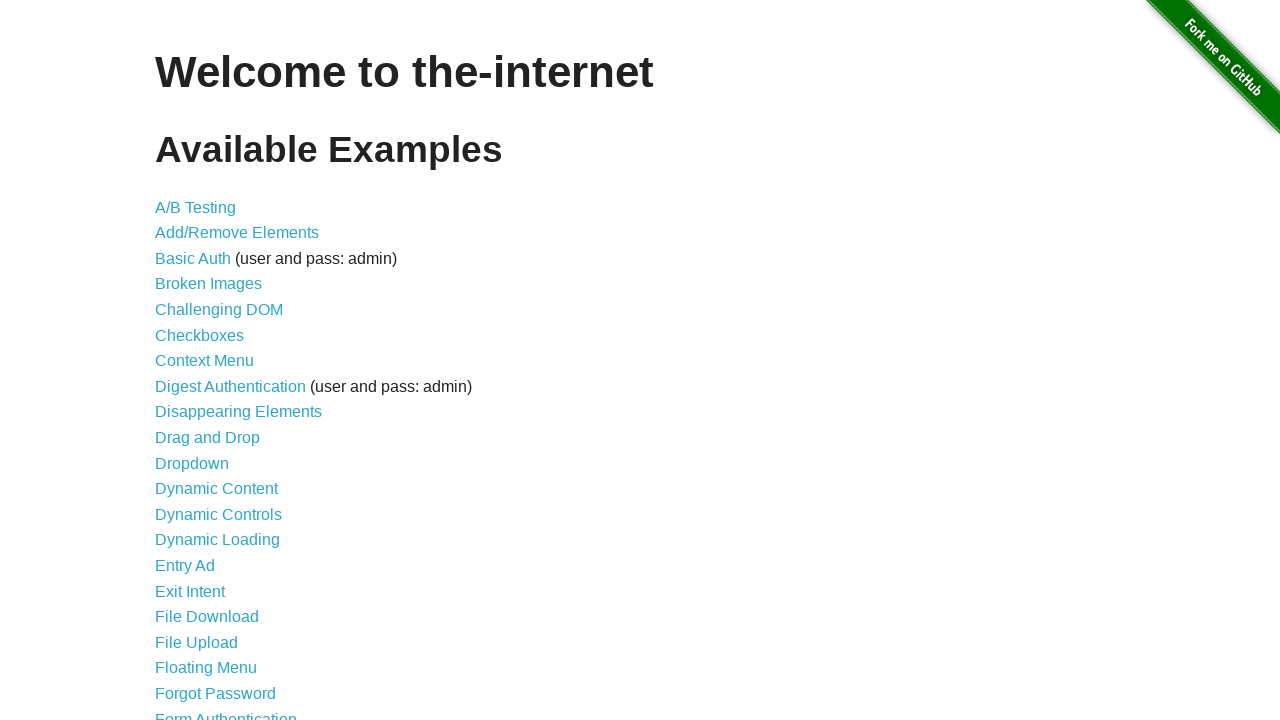

Scrolled to 'Slow Resources' link
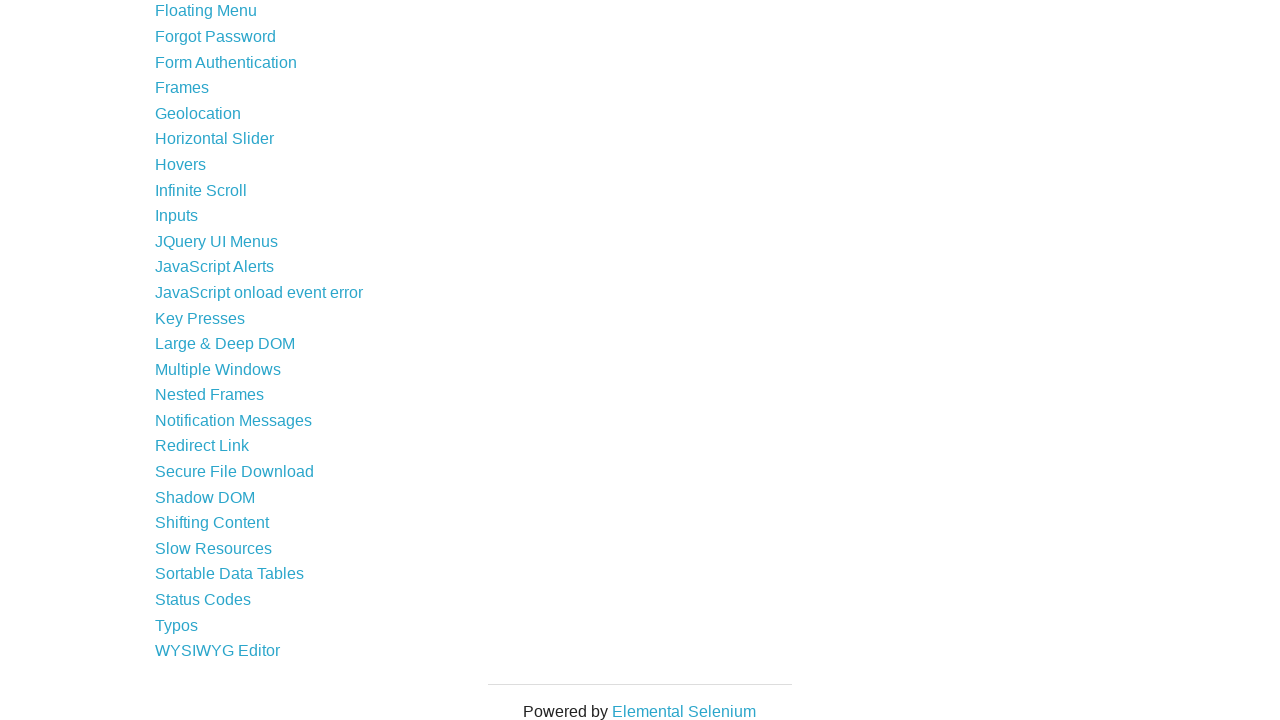

Scrolled back to 'Drag and Drop' link
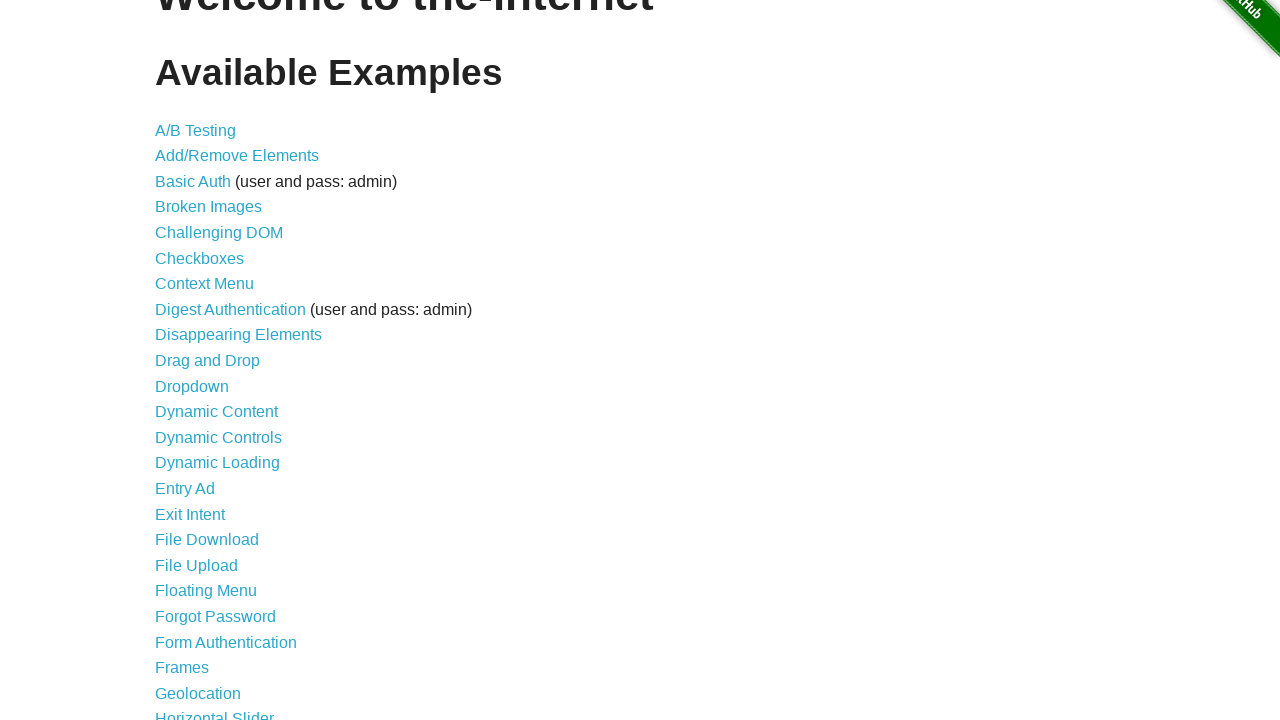

Clicked on 'Drag and Drop' link to navigate to drag and drop page at (208, 361) on xpath=//a[contains(text(),'Drag and Drop')]
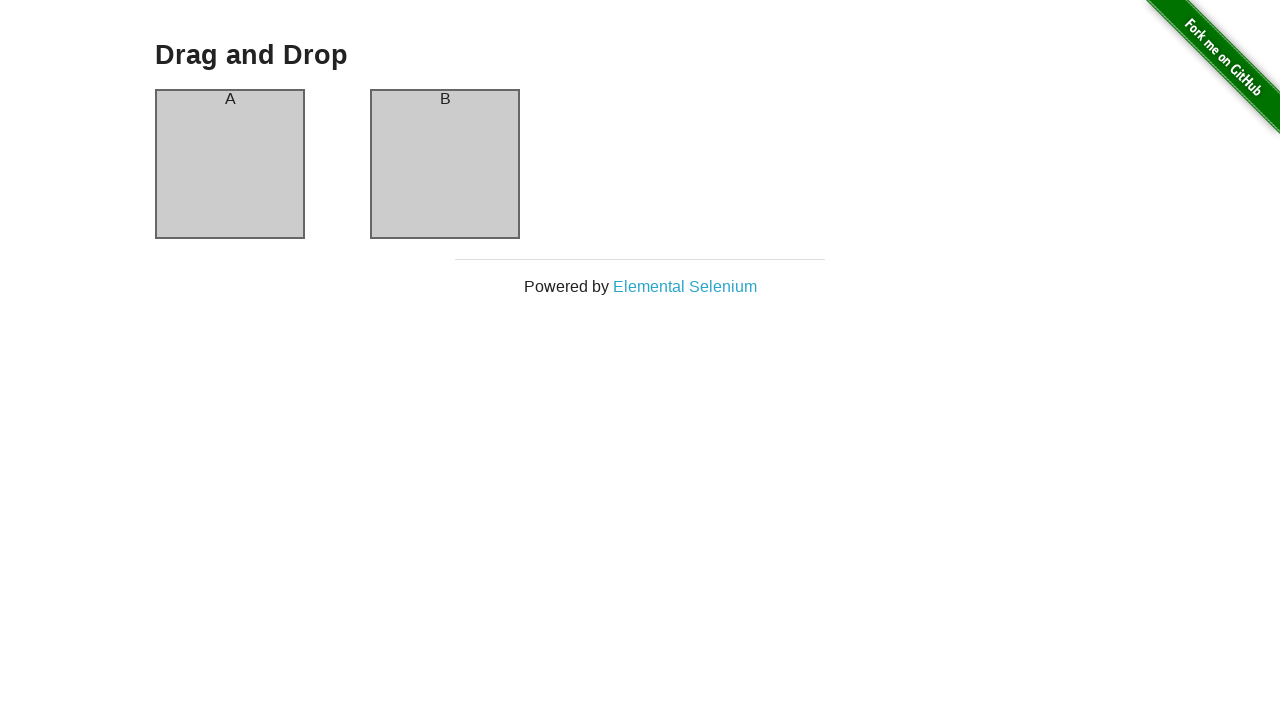

Dragged element from column B to column A at (230, 164)
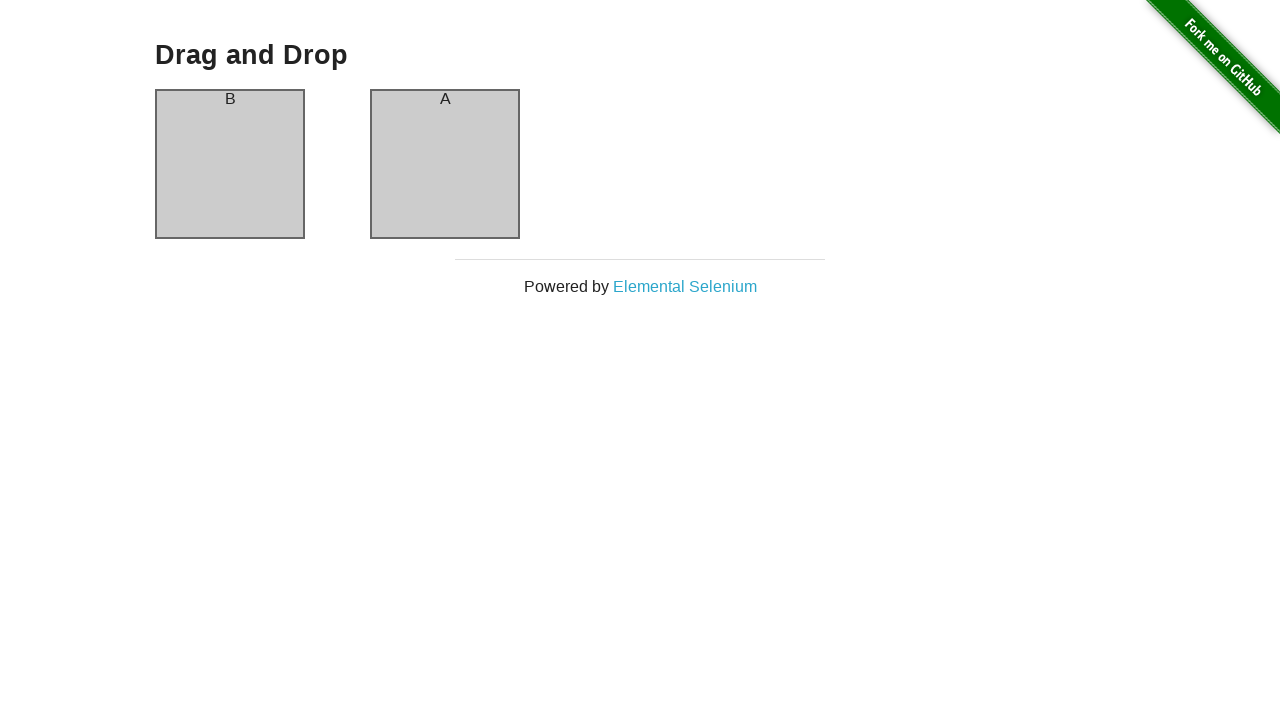

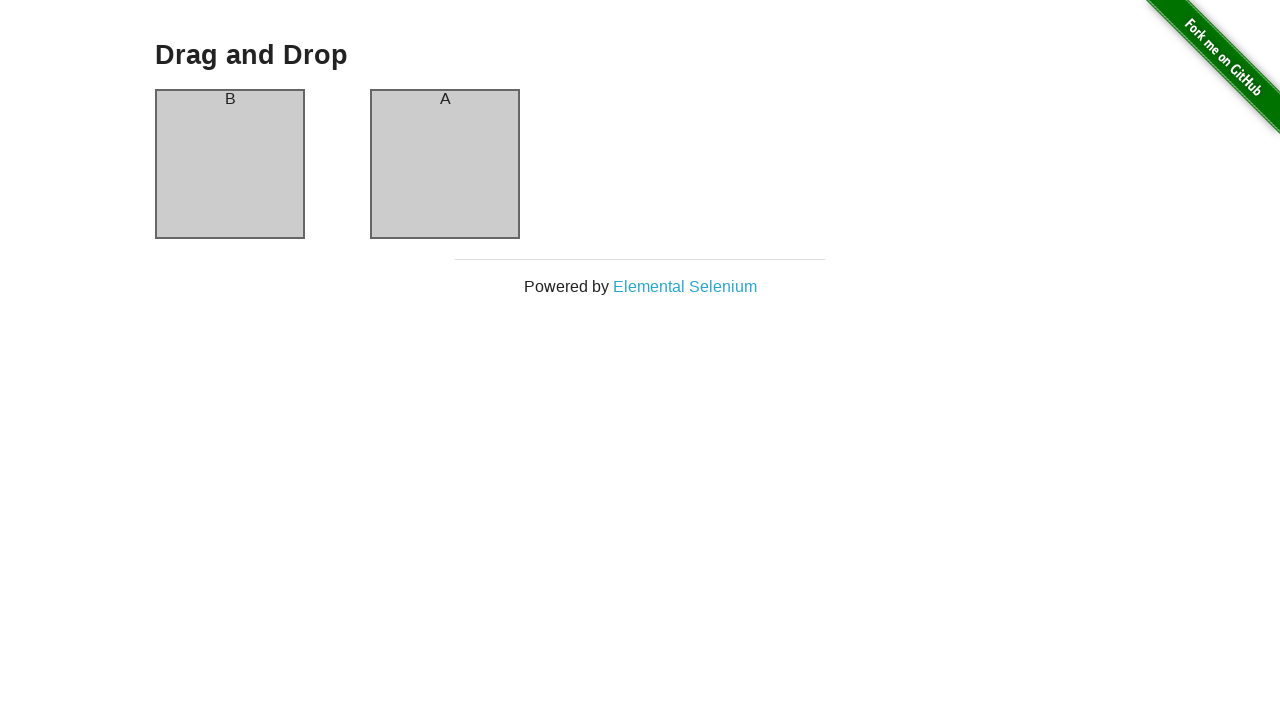